Tests scrolling functionality by navigating to the Selenium downloads page and scrolling down to bring the Ruby section into view.

Starting URL: https://www.selenium.dev/downloads/

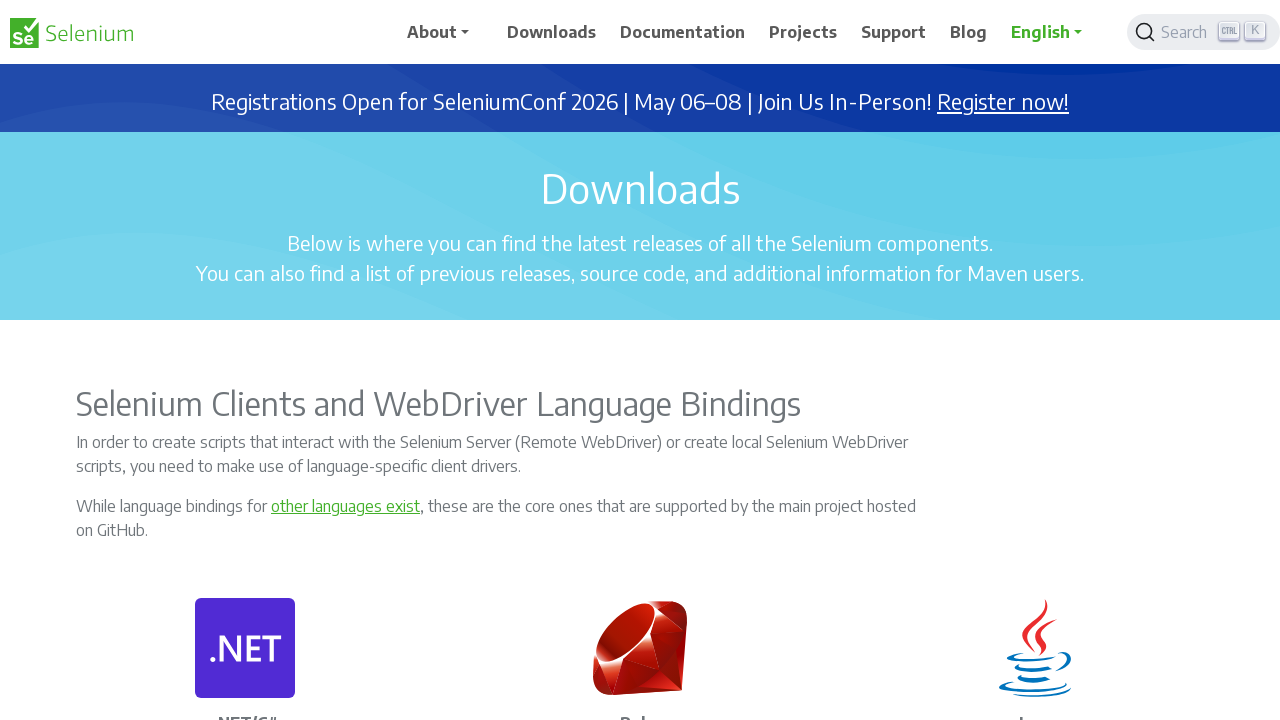

Located Ruby element on the Selenium downloads page
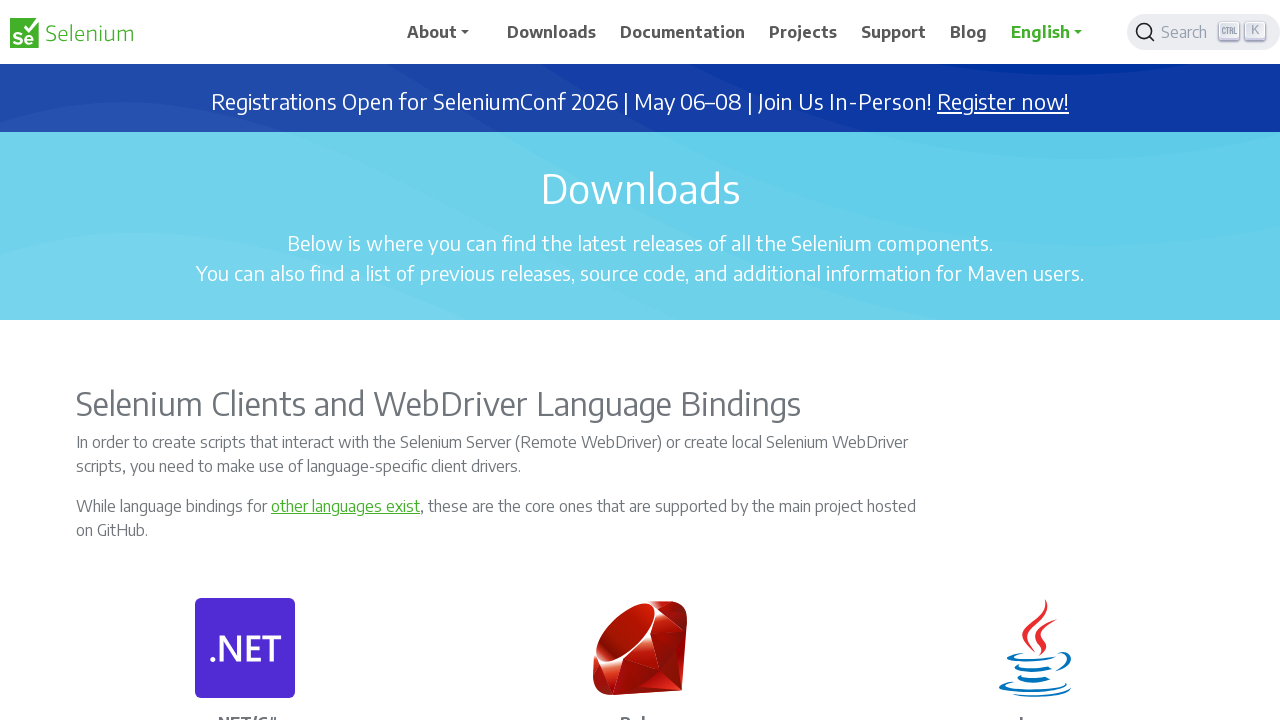

Scrolled down to bring Ruby section into view
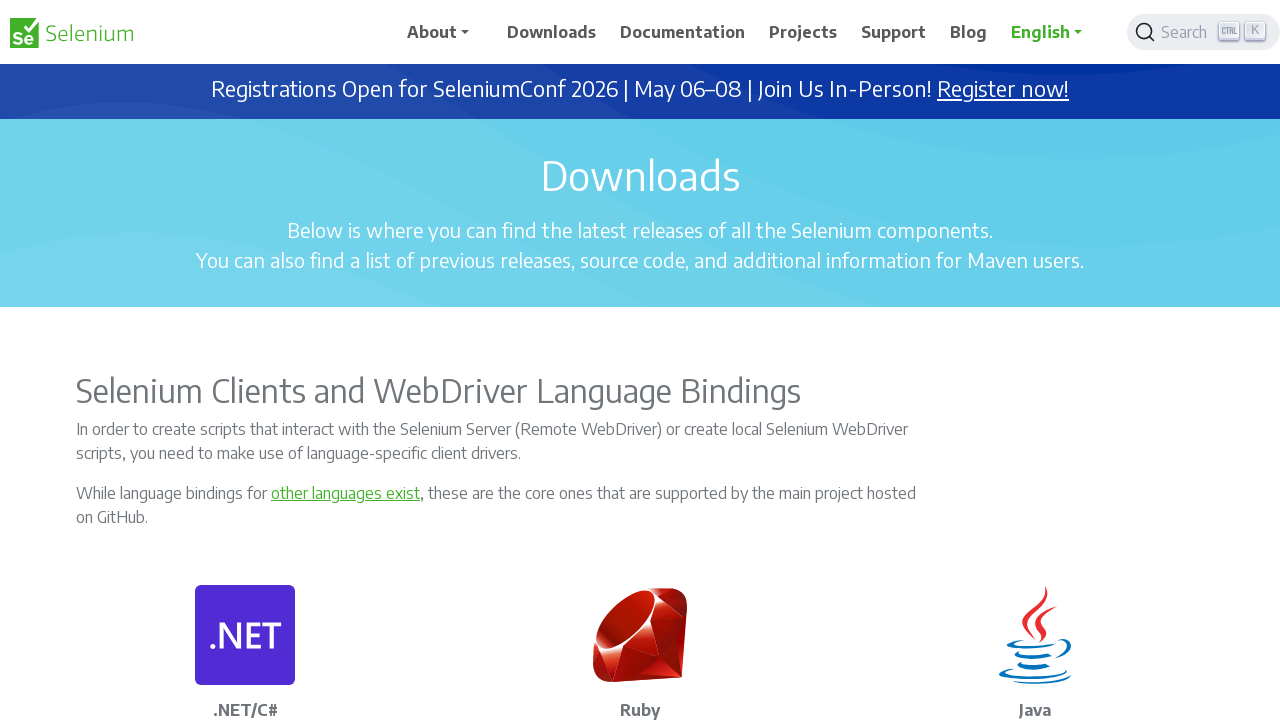

Ruby element is now visible on the page
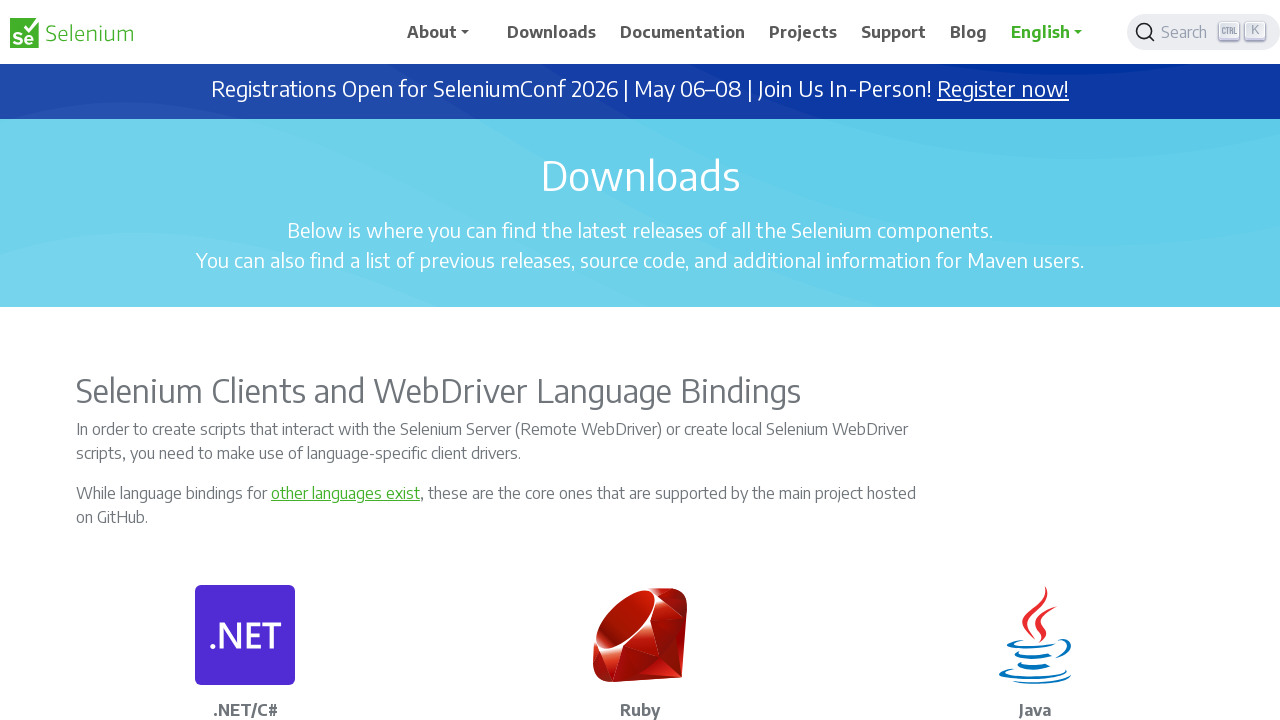

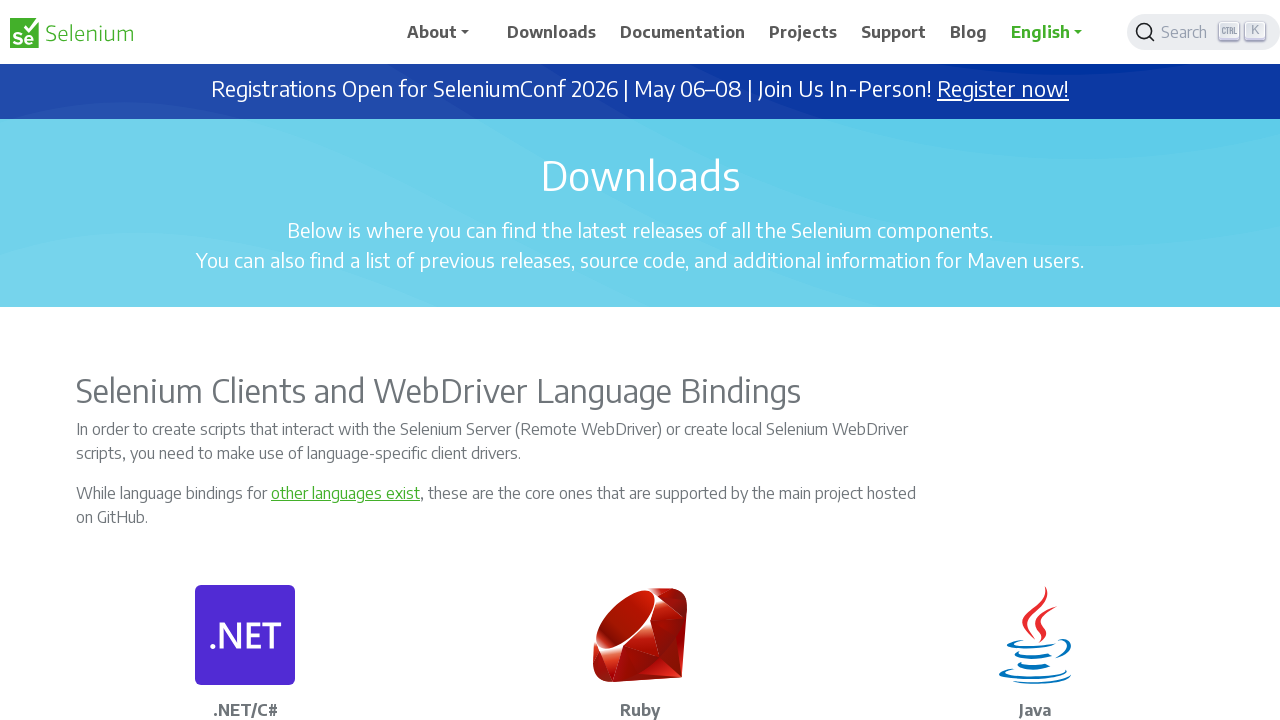